Tests a text input task by entering an answer into a textarea field and submitting the form to verify the solution

Starting URL: https://suninjuly.github.io/text_input_task.html

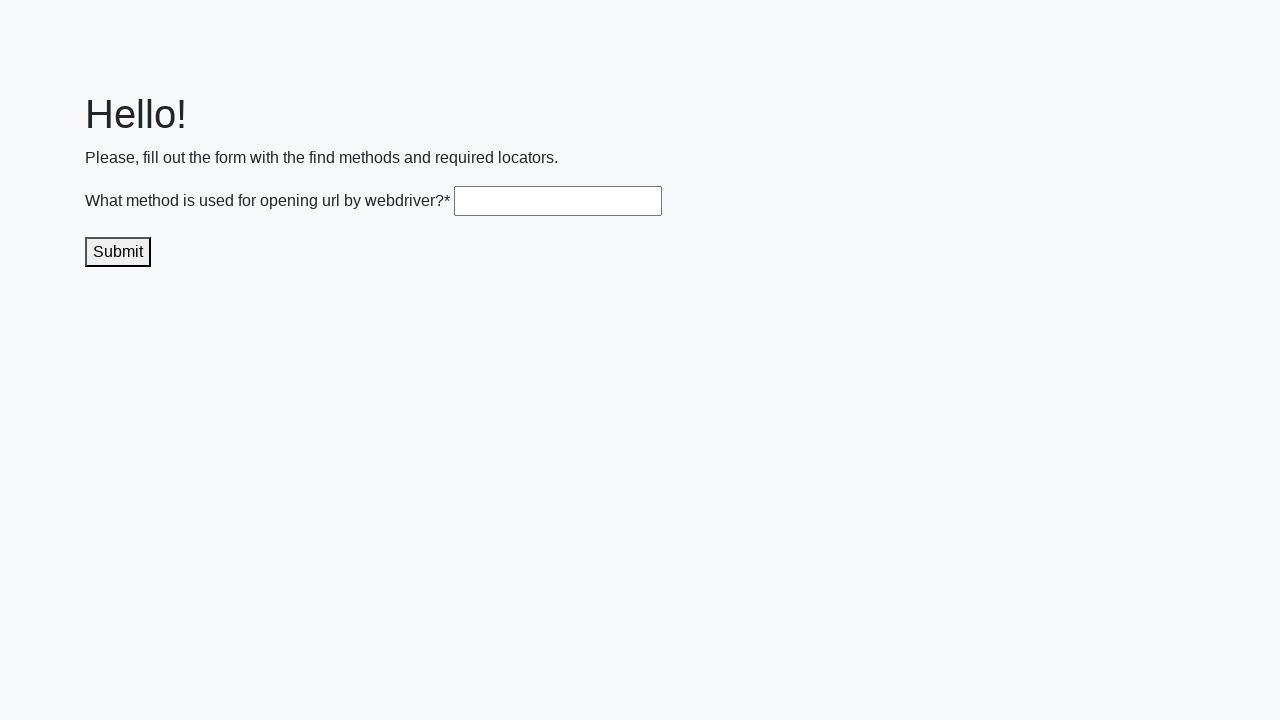

Filled textarea with answer 'get()' on .textarea
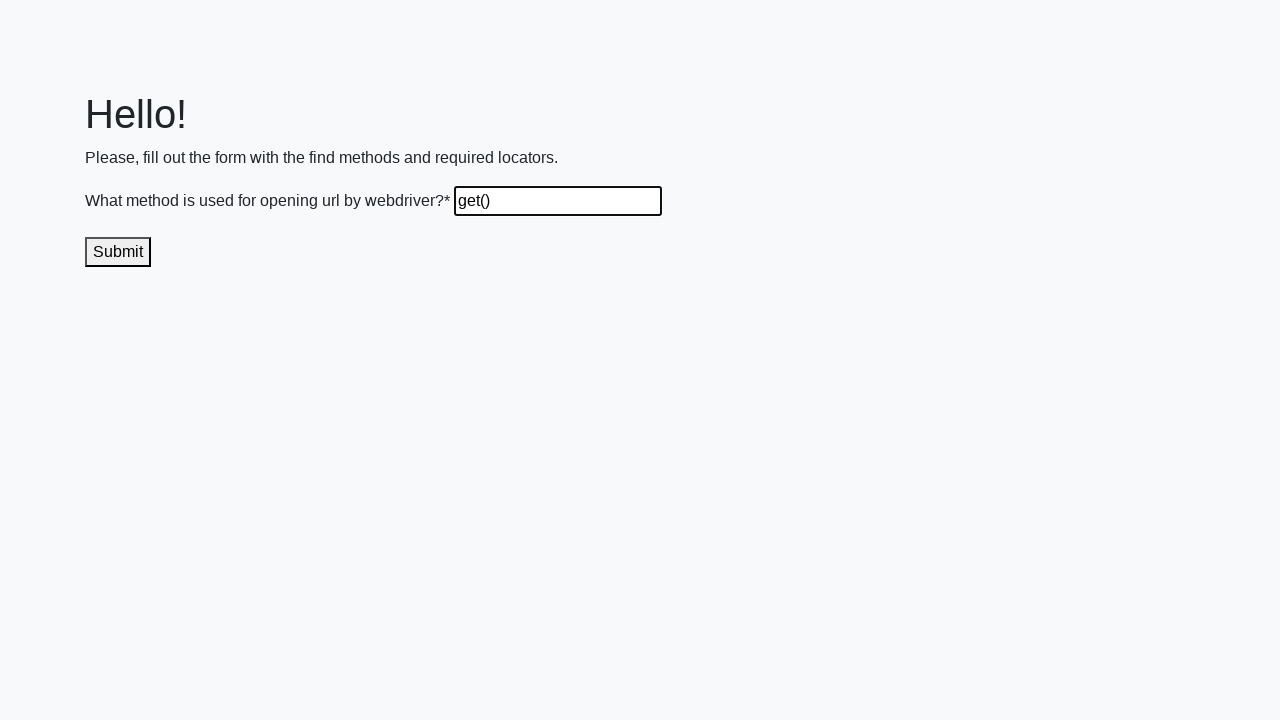

Clicked submit button to submit the solution at (118, 252) on .submit-submission
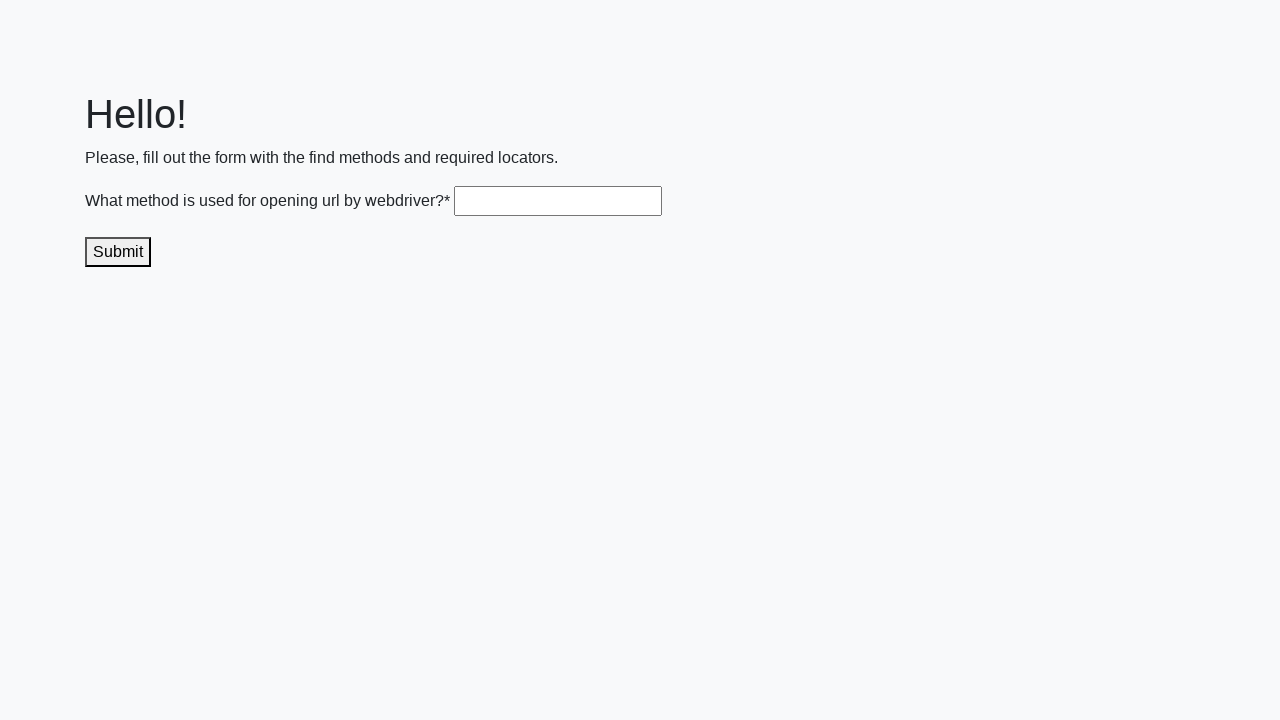

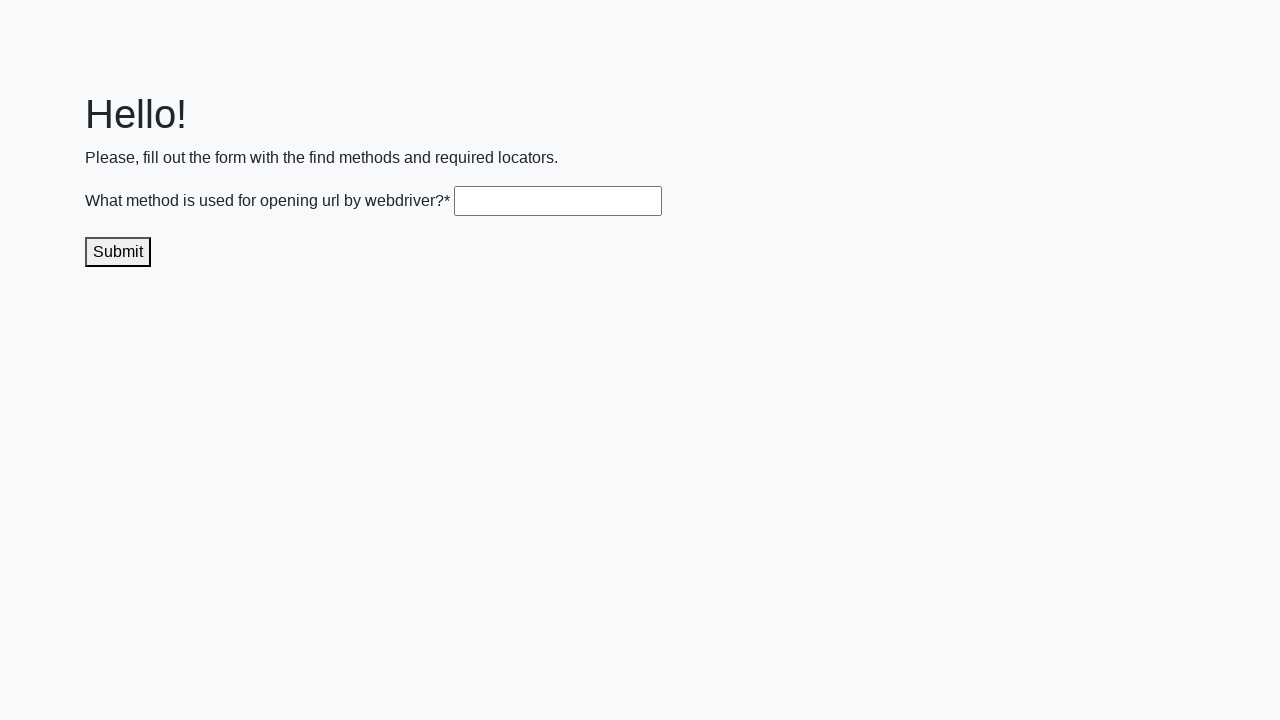